Tests checkbox functionality by checking and unchecking a checkbox, verifying its selected state, and counting total checkboxes on the page

Starting URL: https://rahulshettyacademy.com/AutomationPractice/

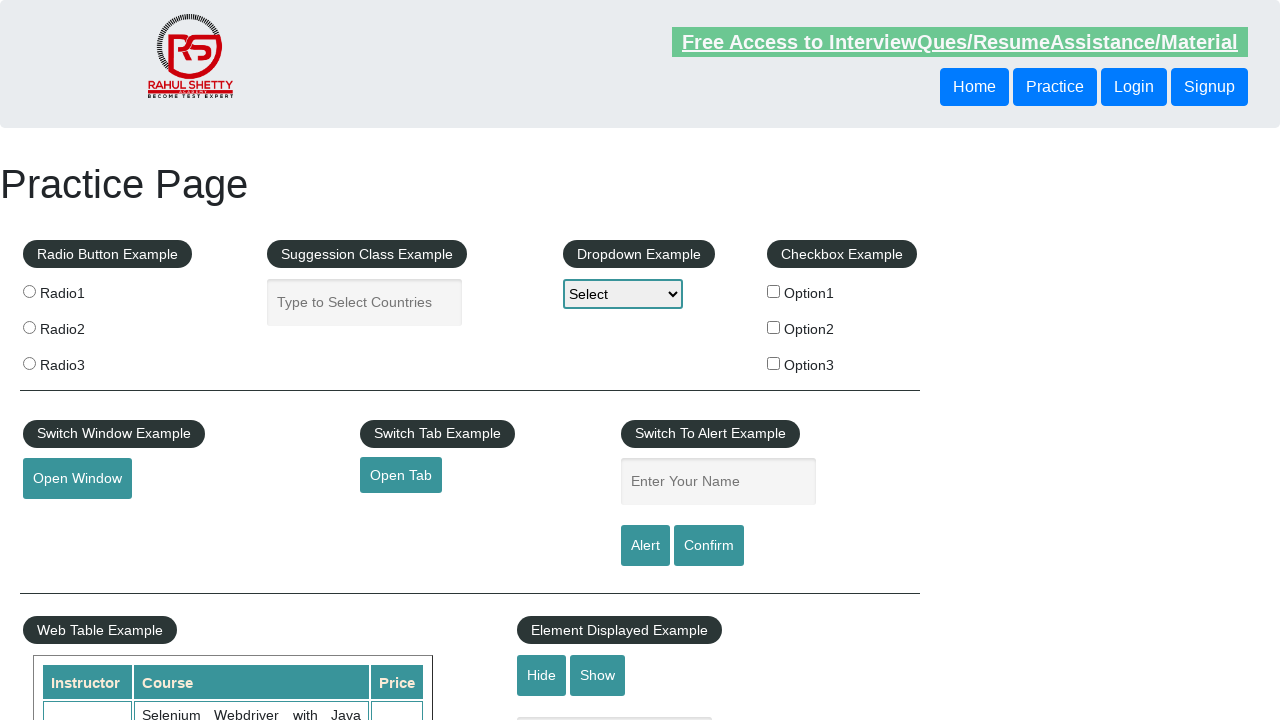

Clicked to check the first checkbox (checkBoxOption1) at (774, 291) on #checkBoxOption1
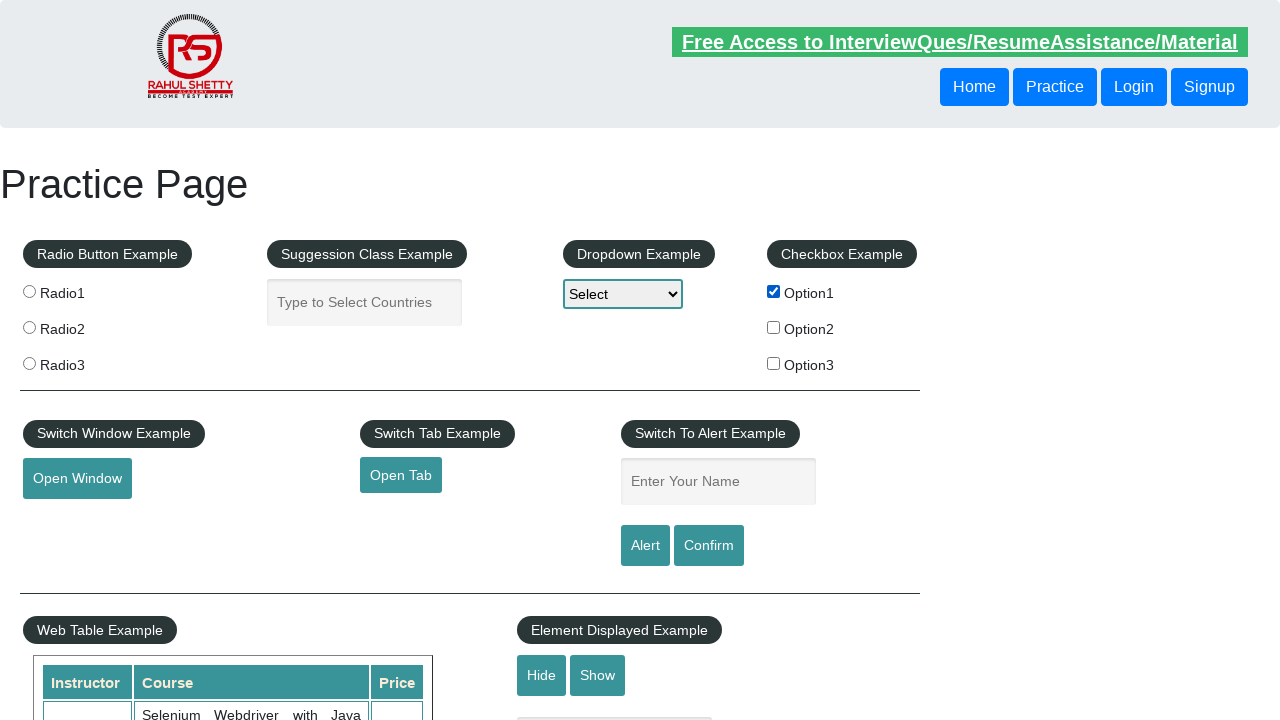

Verified checkbox is selected: True
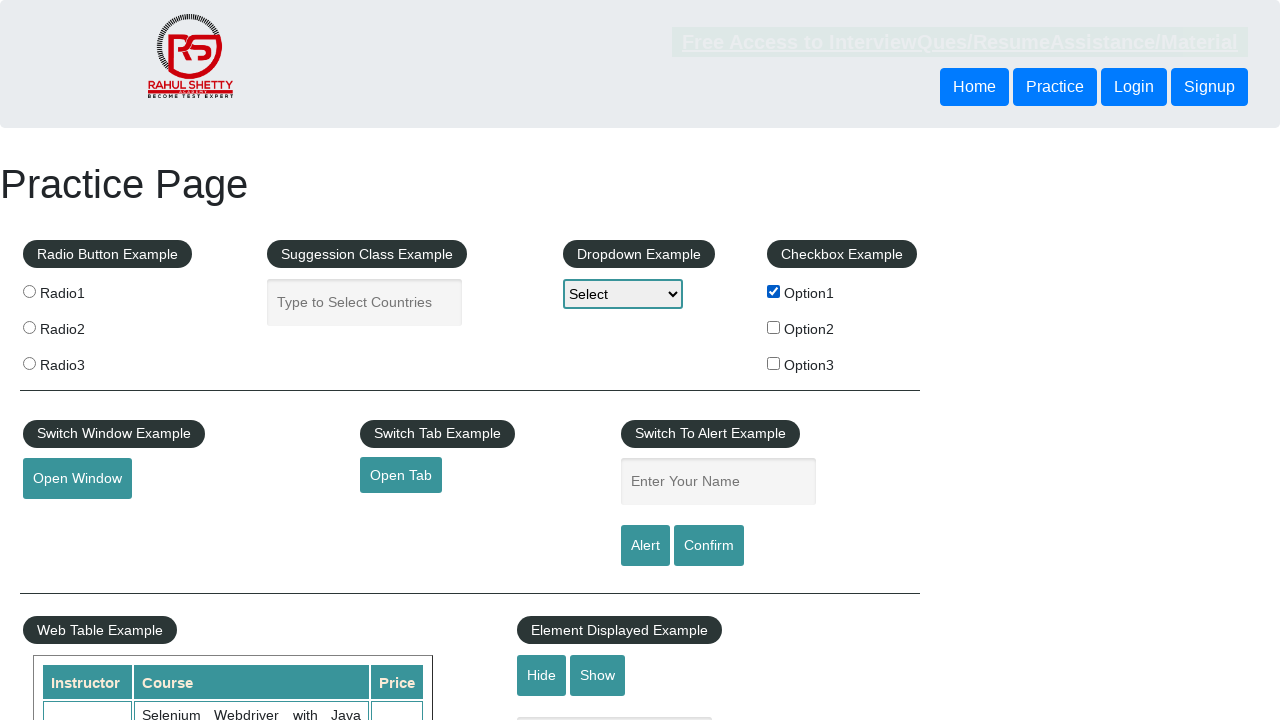

Clicked to uncheck the first checkbox (checkBoxOption1) at (774, 291) on #checkBoxOption1
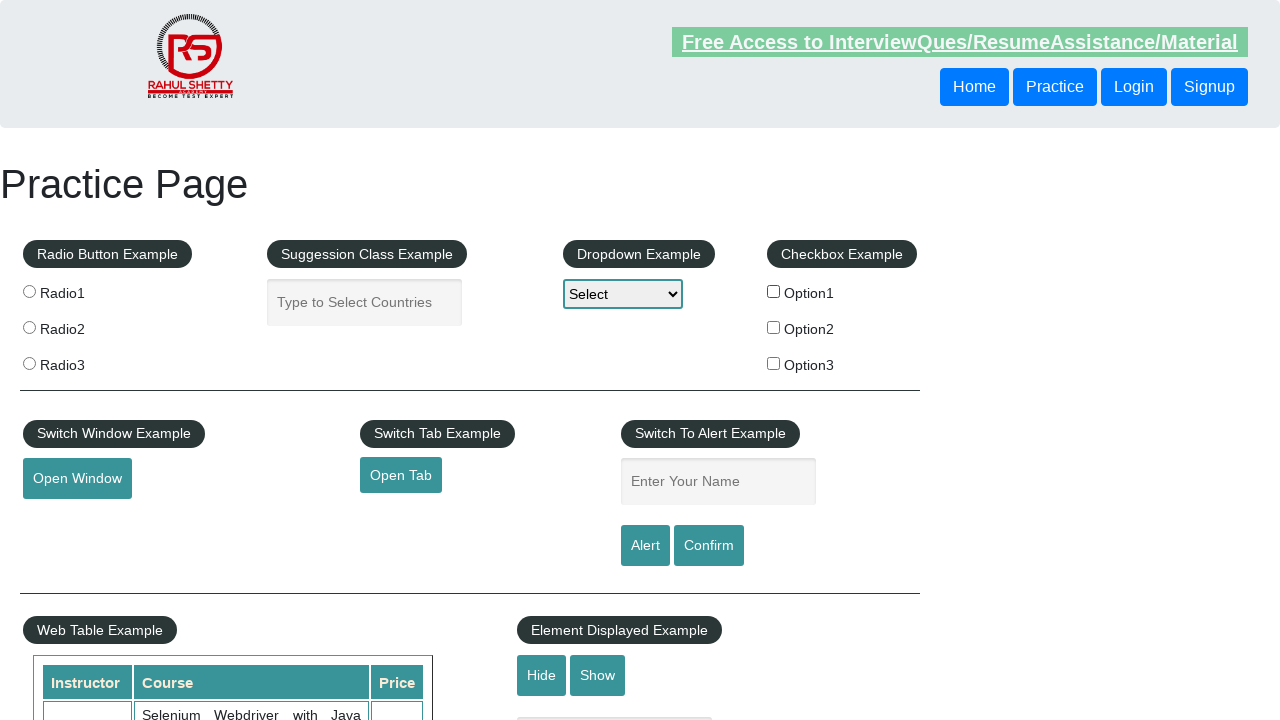

Verified checkbox is unchecked: False
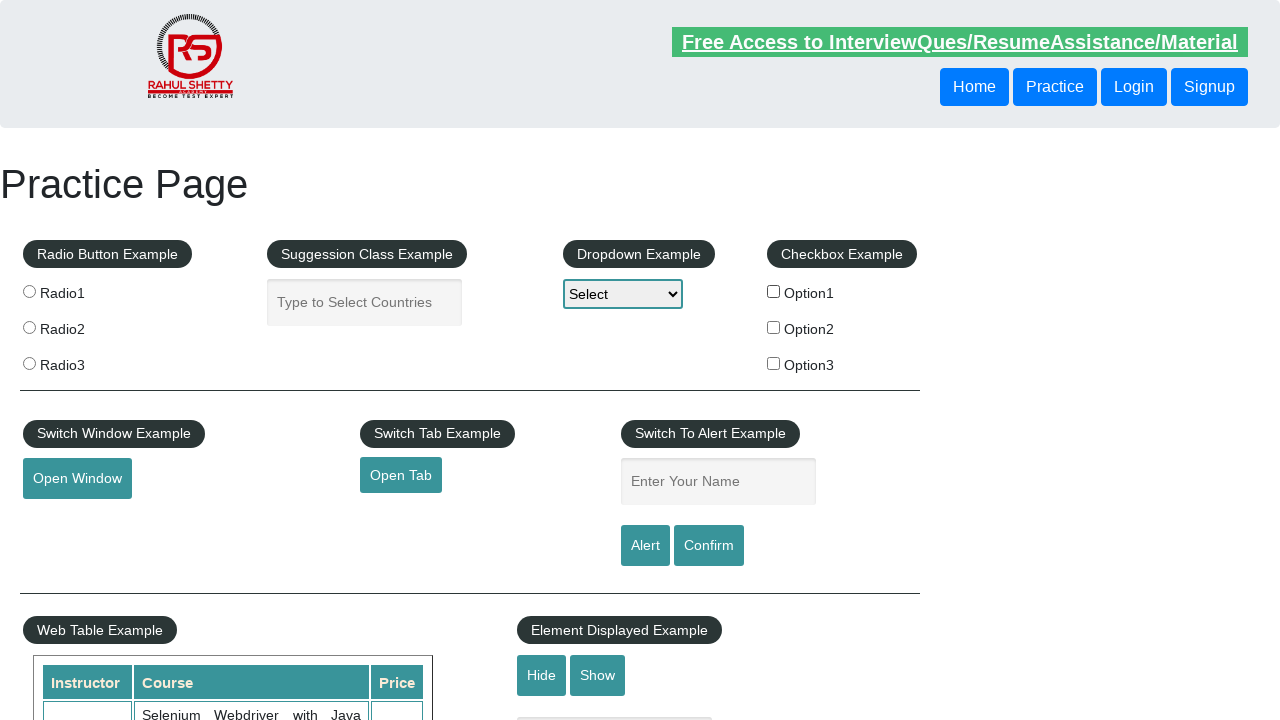

Counted total number of checkboxes on the page: 3
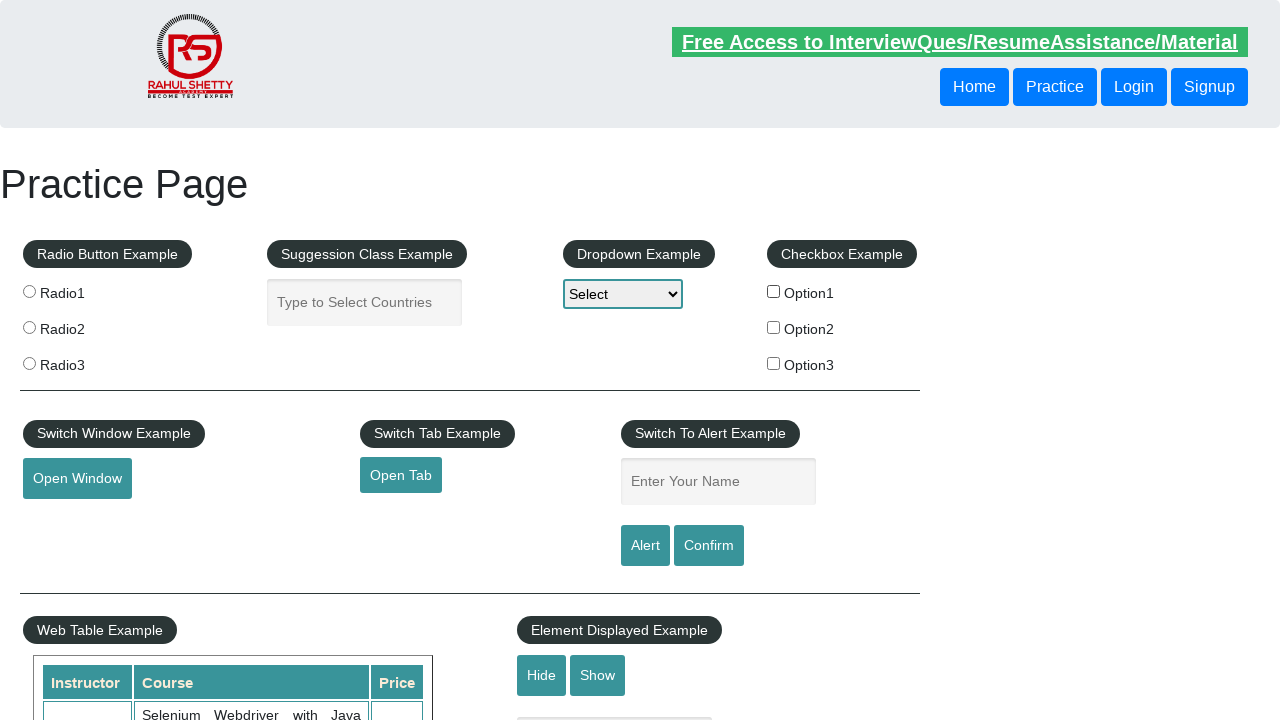

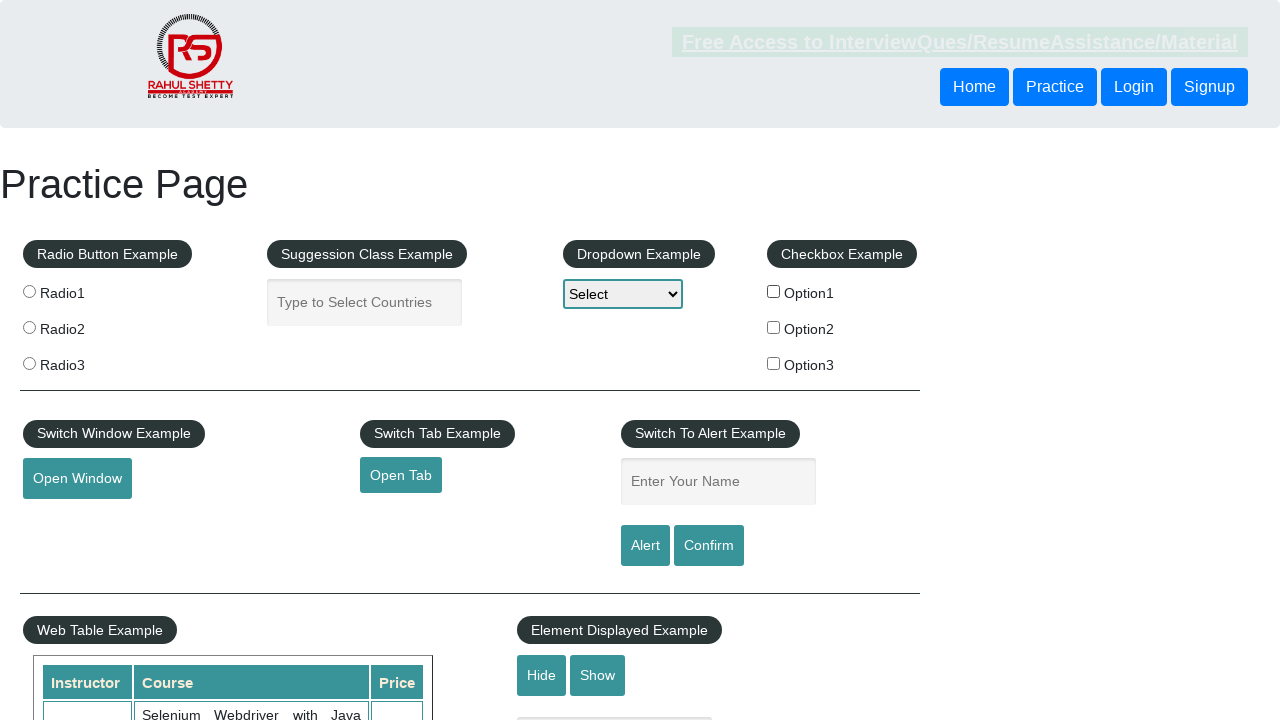